Tests an e-commerce grocery shopping flow by adding specific vegetables to cart, proceeding to checkout, and applying a promo code to verify discount functionality

Starting URL: https://rahulshettyacademy.com/seleniumPractise/#/

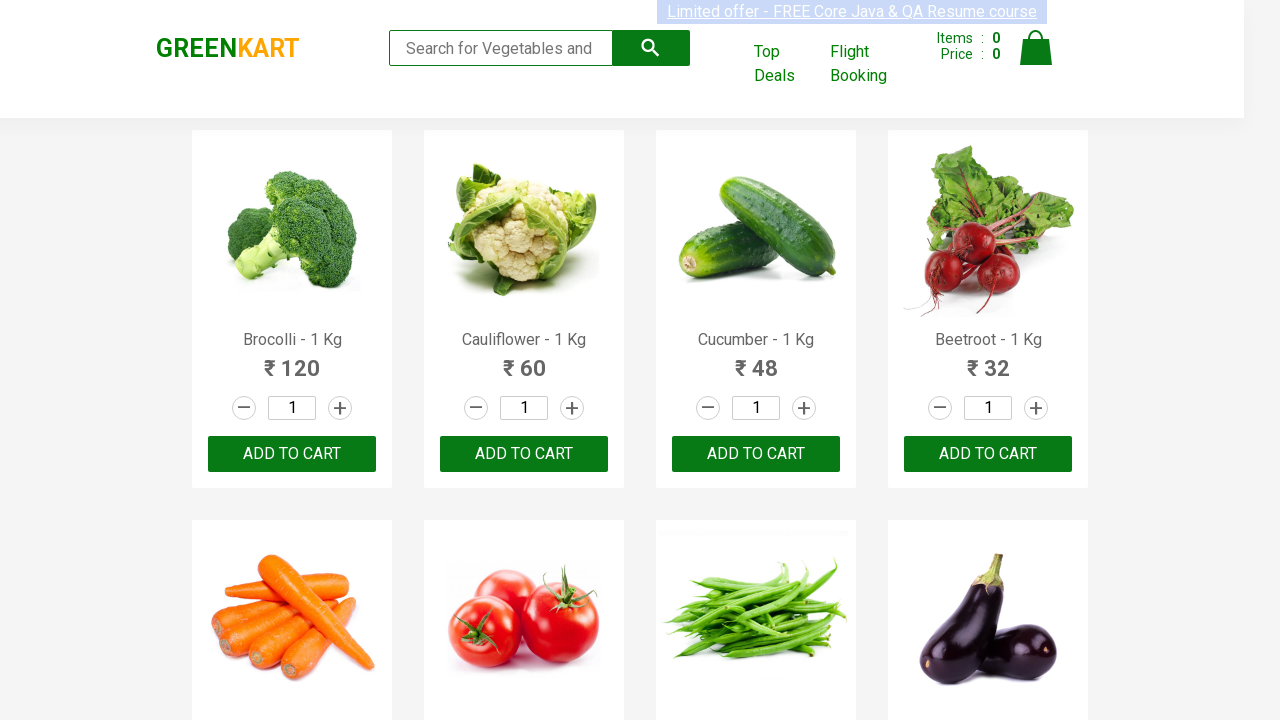

Waited for product names to load on the grocery shopping page
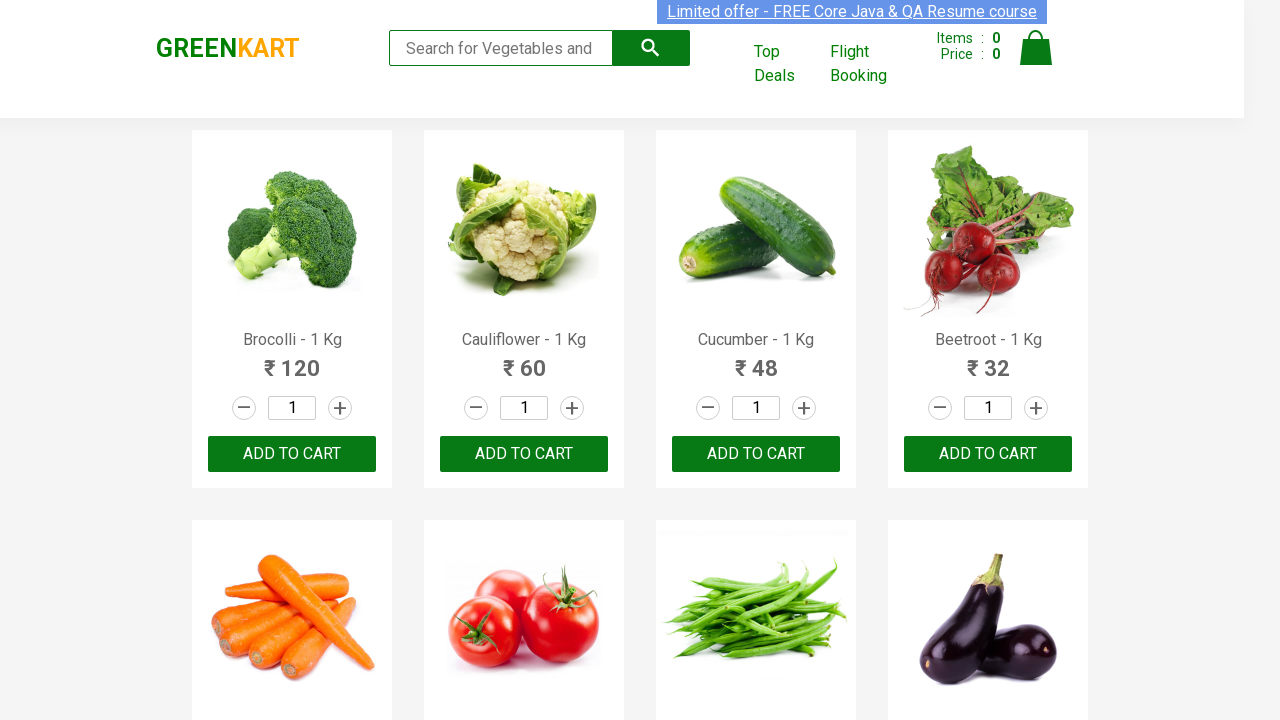

Retrieved all product name elements from the page
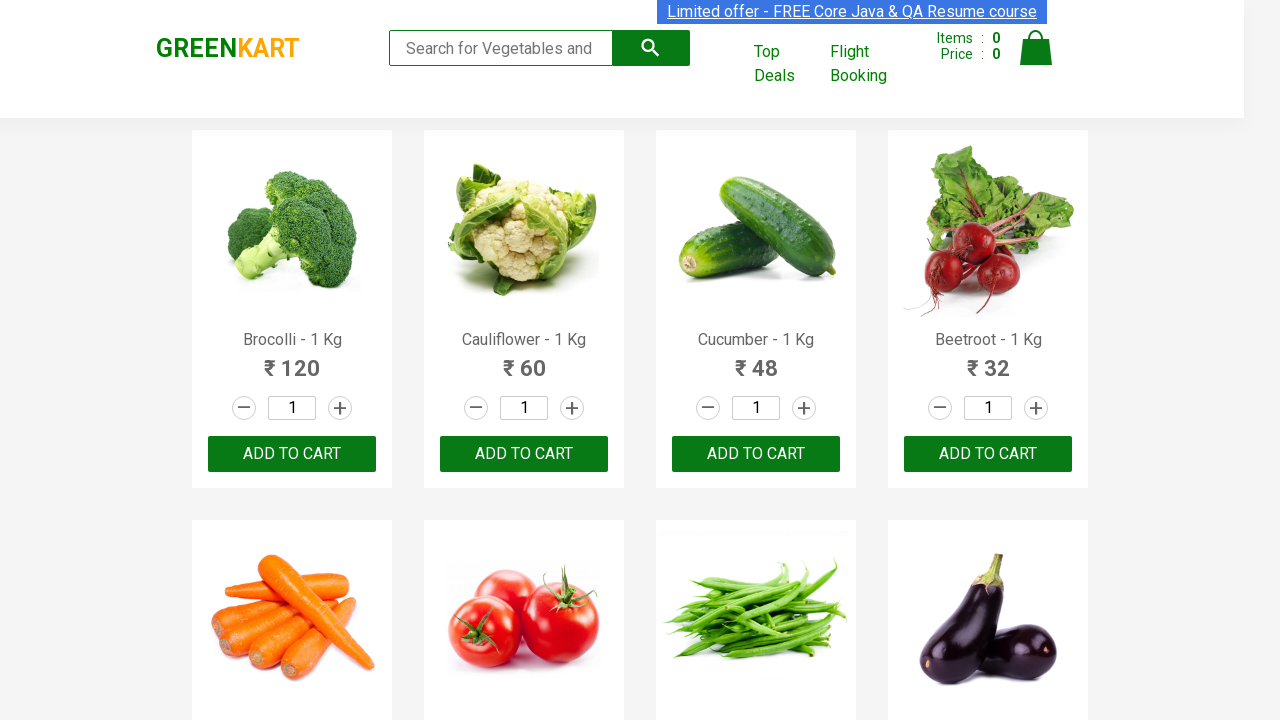

Retrieved all add-to-cart buttons from product elements
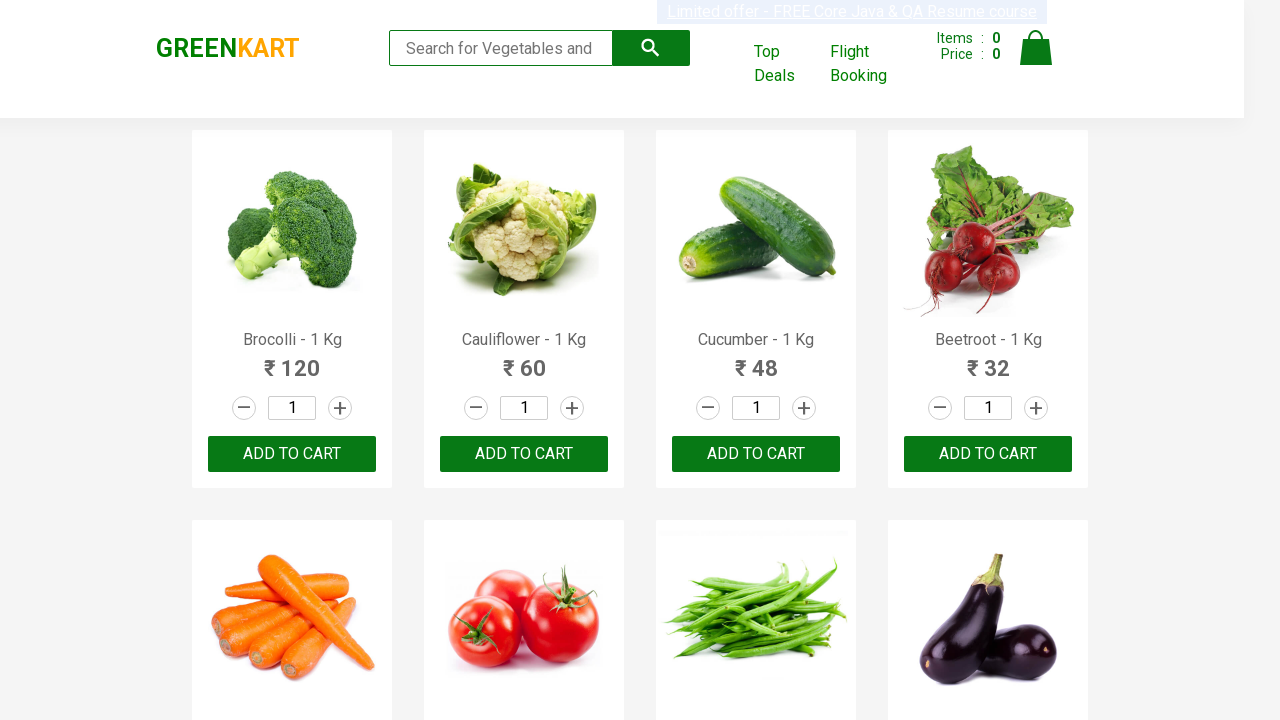

Clicked add-to-cart button for Brocolli
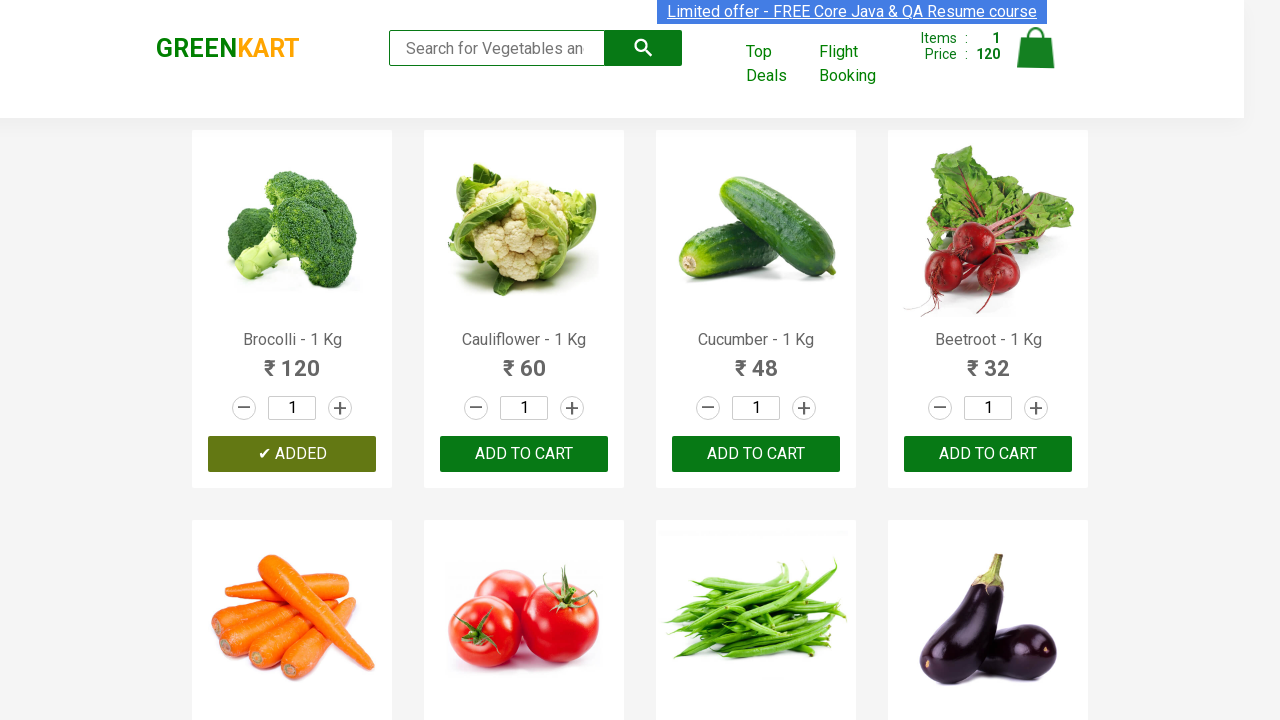

Clicked add-to-cart button for Cucumber
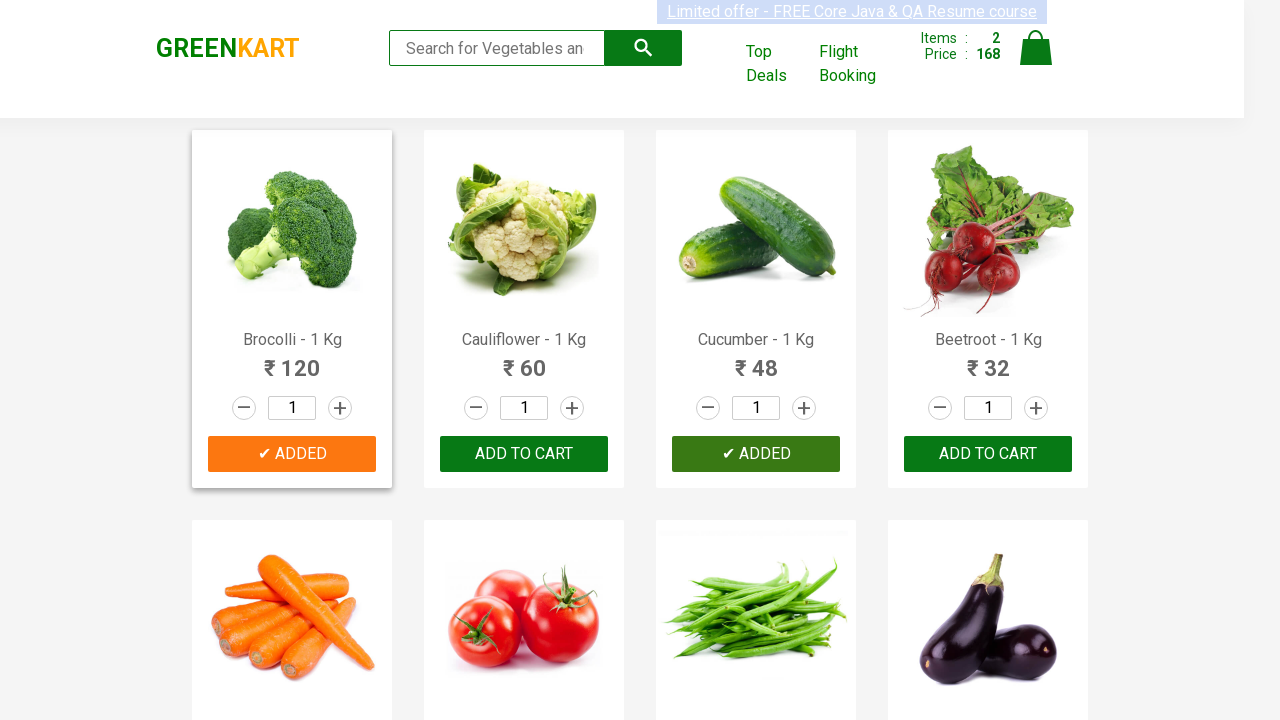

Clicked add-to-cart button for Beetroot
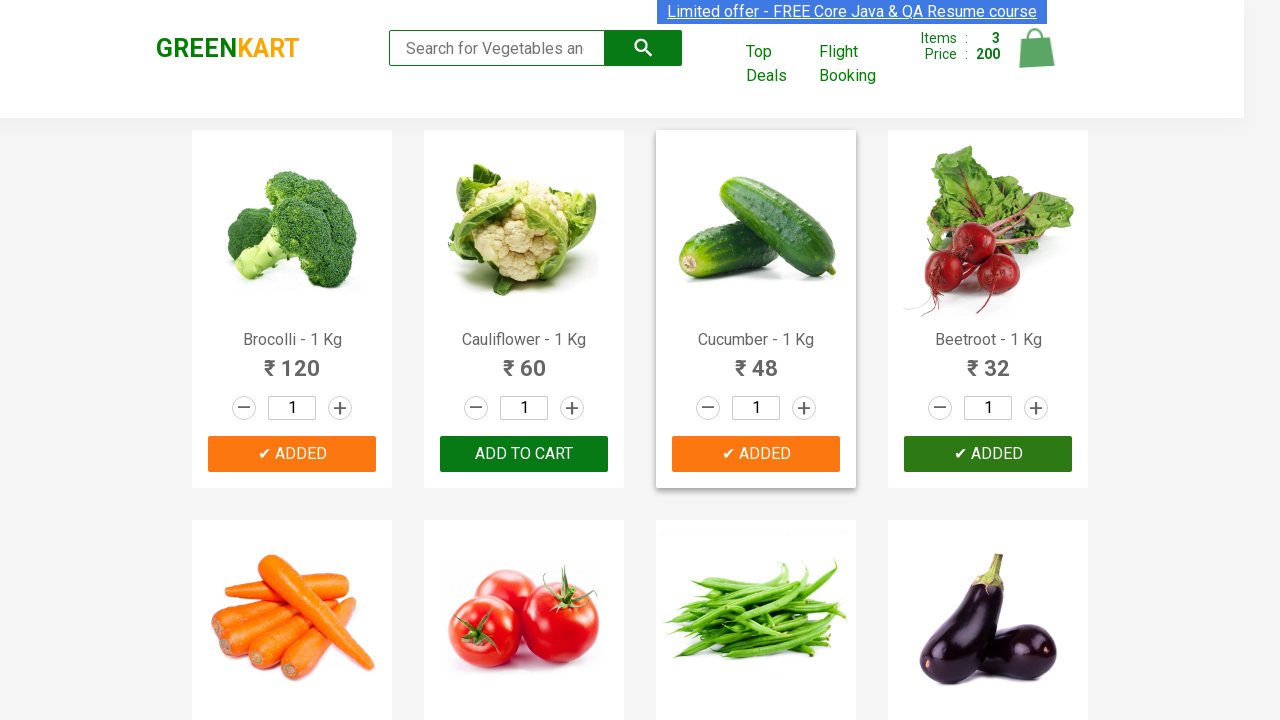

Clicked add-to-cart button for Carrot
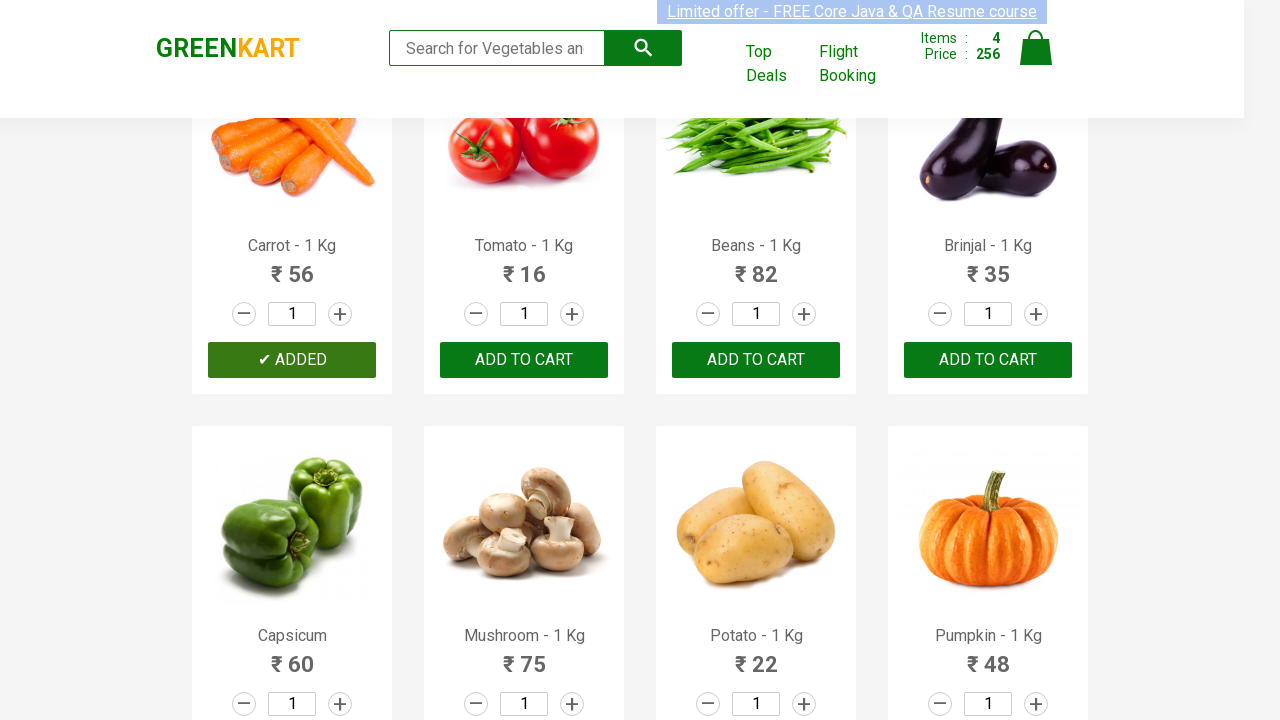

Clicked on cart icon to view cart contents at (1036, 48) on img[alt='Cart']
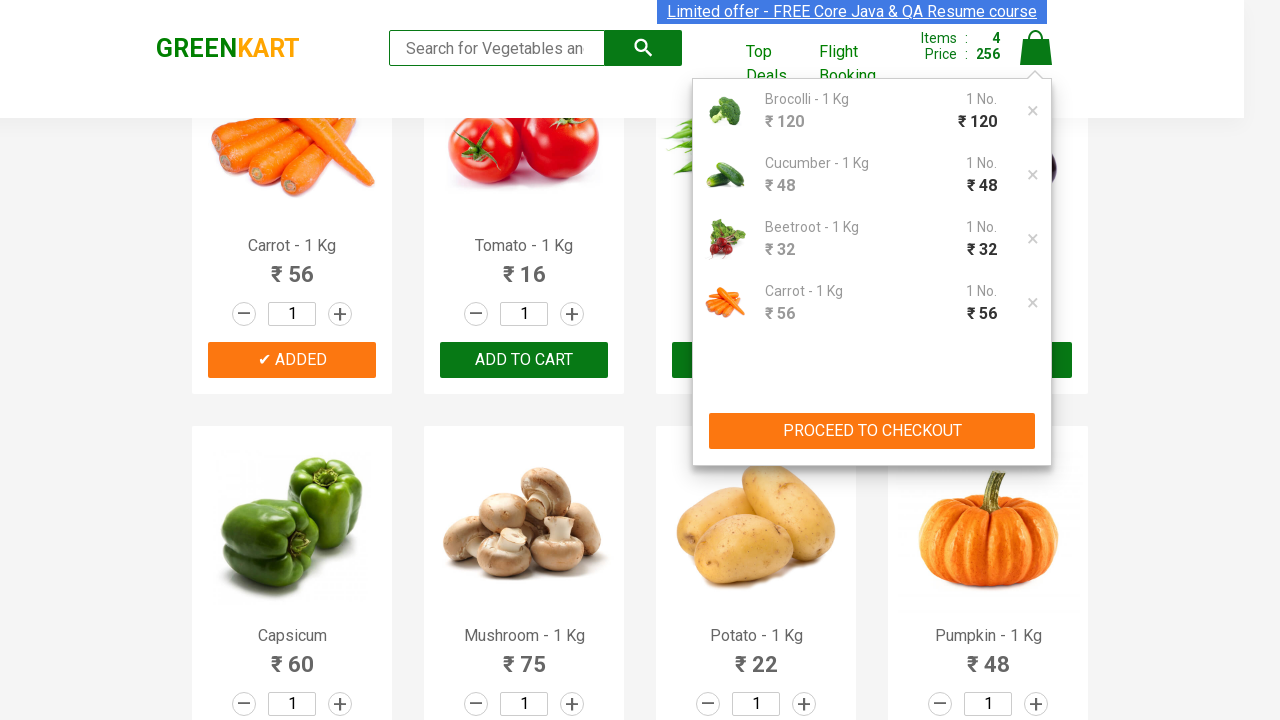

Clicked 'PROCEED TO CHECKOUT' button to navigate to checkout page at (872, 431) on xpath=//button[contains(text(),'PROCEED TO CHECKOUT')]
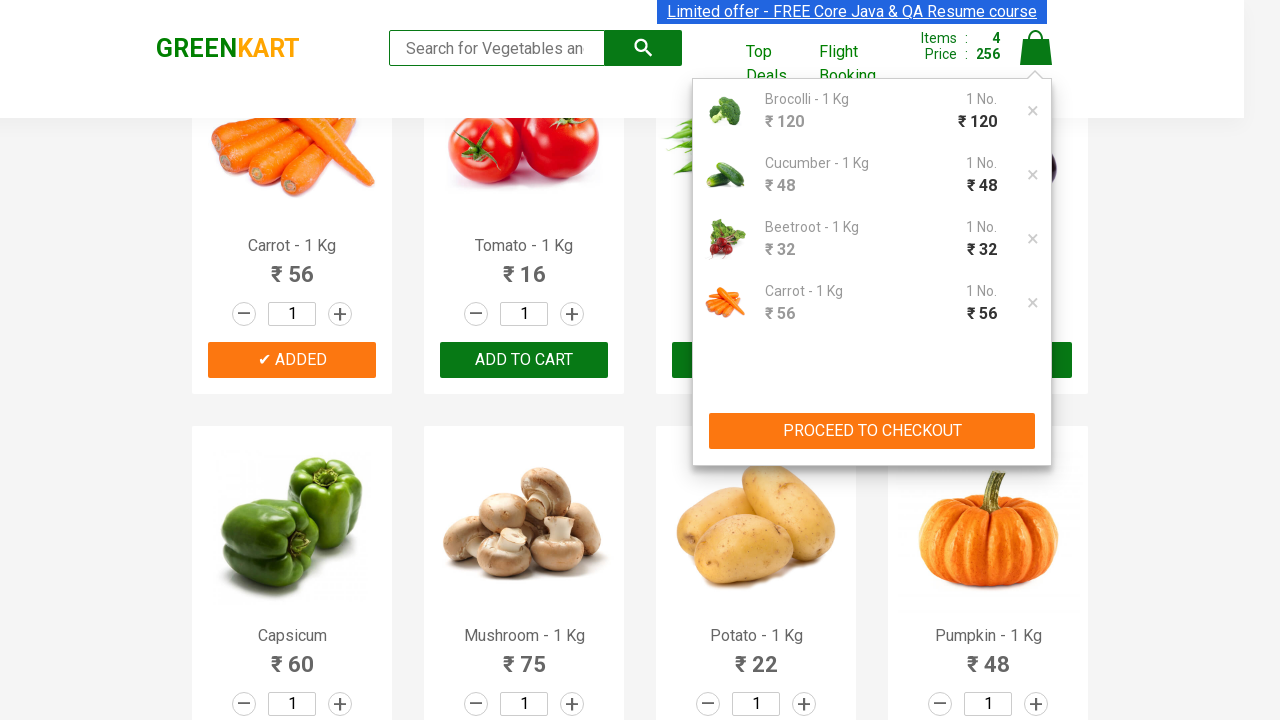

Waited for promo code input field to load on checkout page
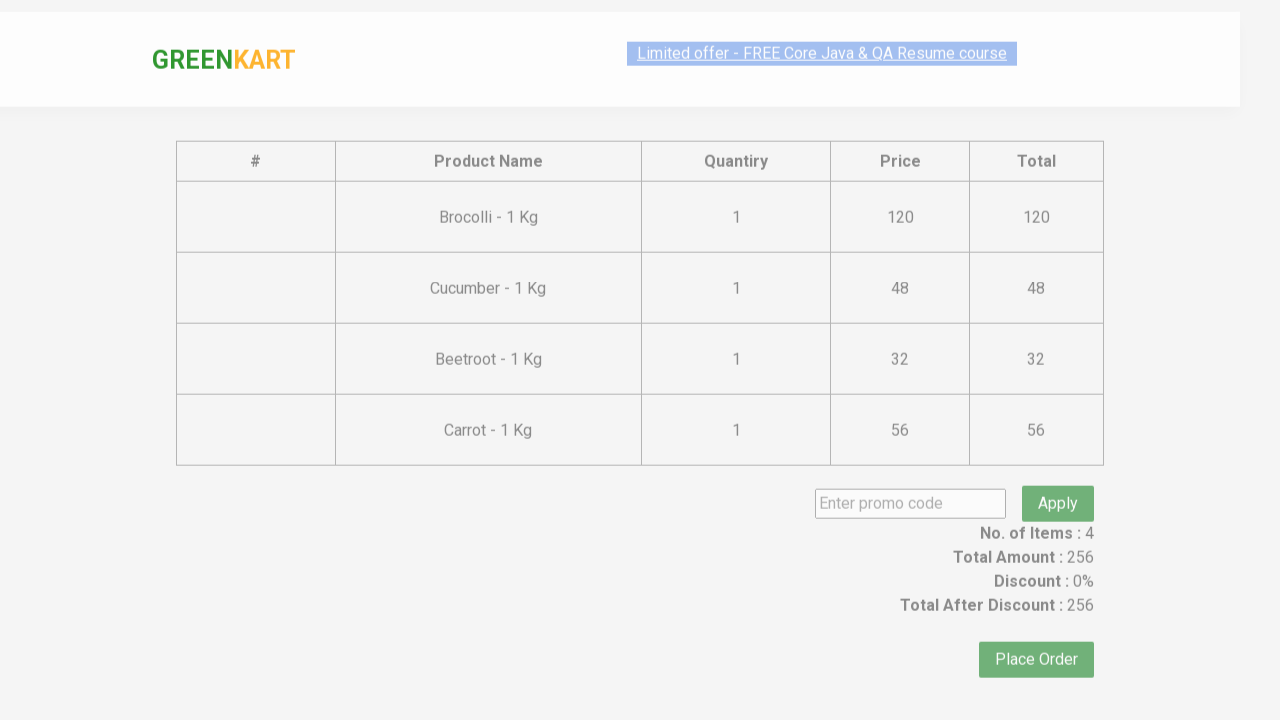

Entered promo code 'rahulshettyacademy' into the promo code field on input.promoCode
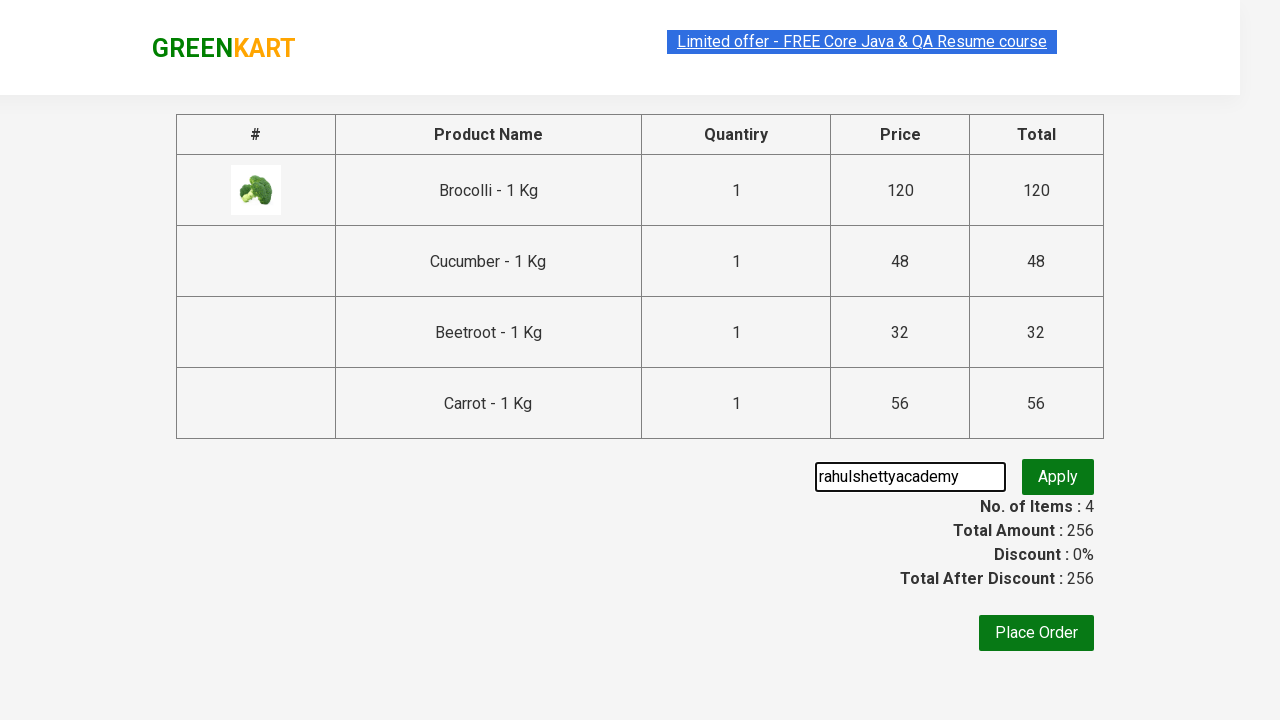

Clicked apply promo button to apply the discount code at (1058, 477) on button.promoBtn
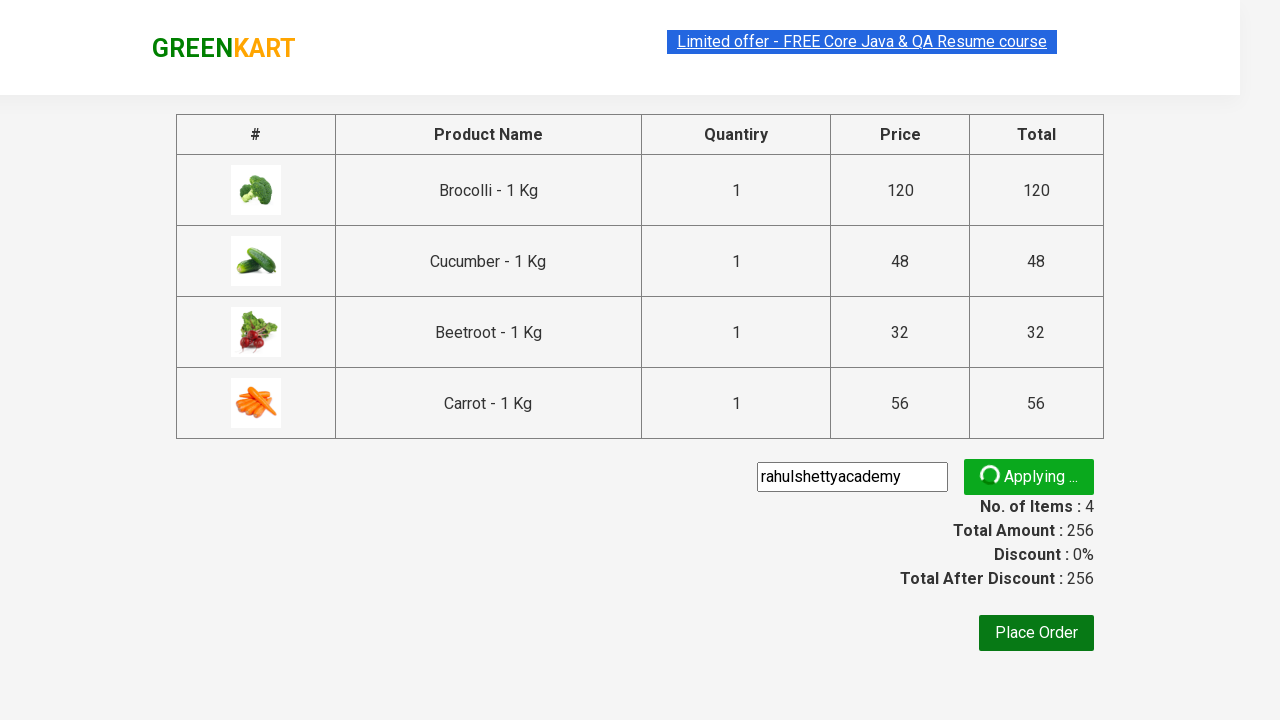

Waited for promo discount information to appear on the page
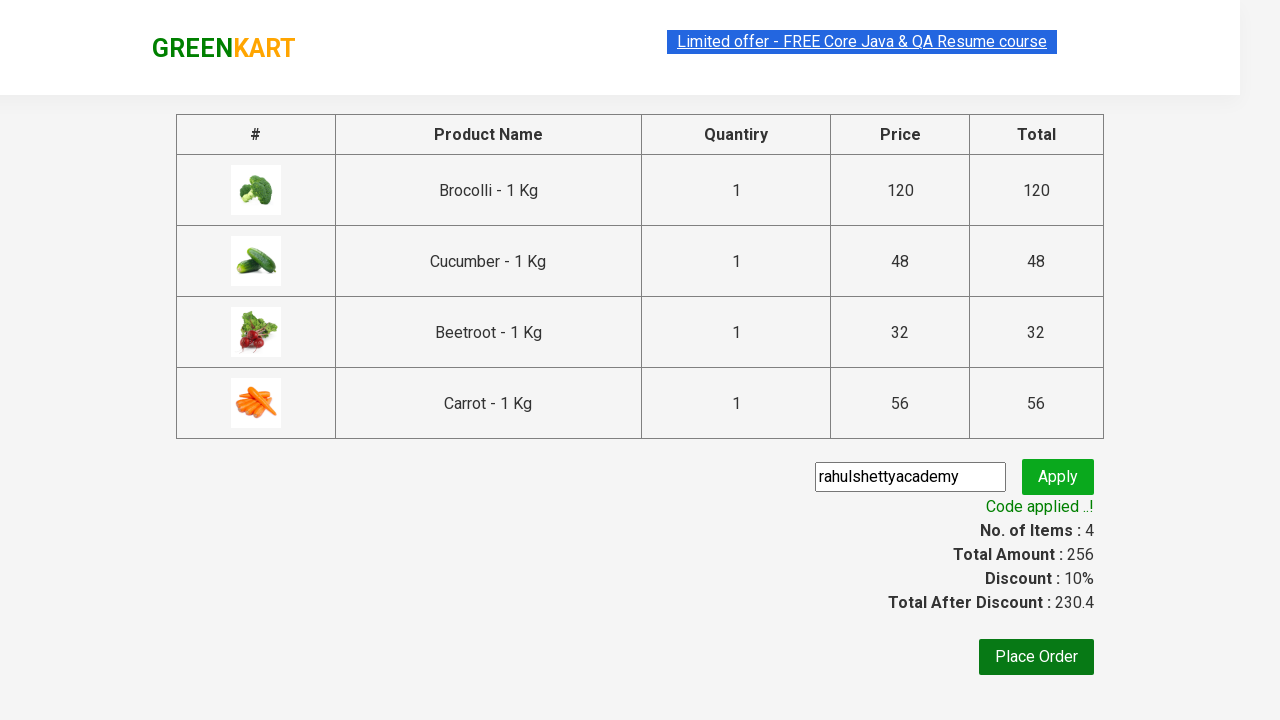

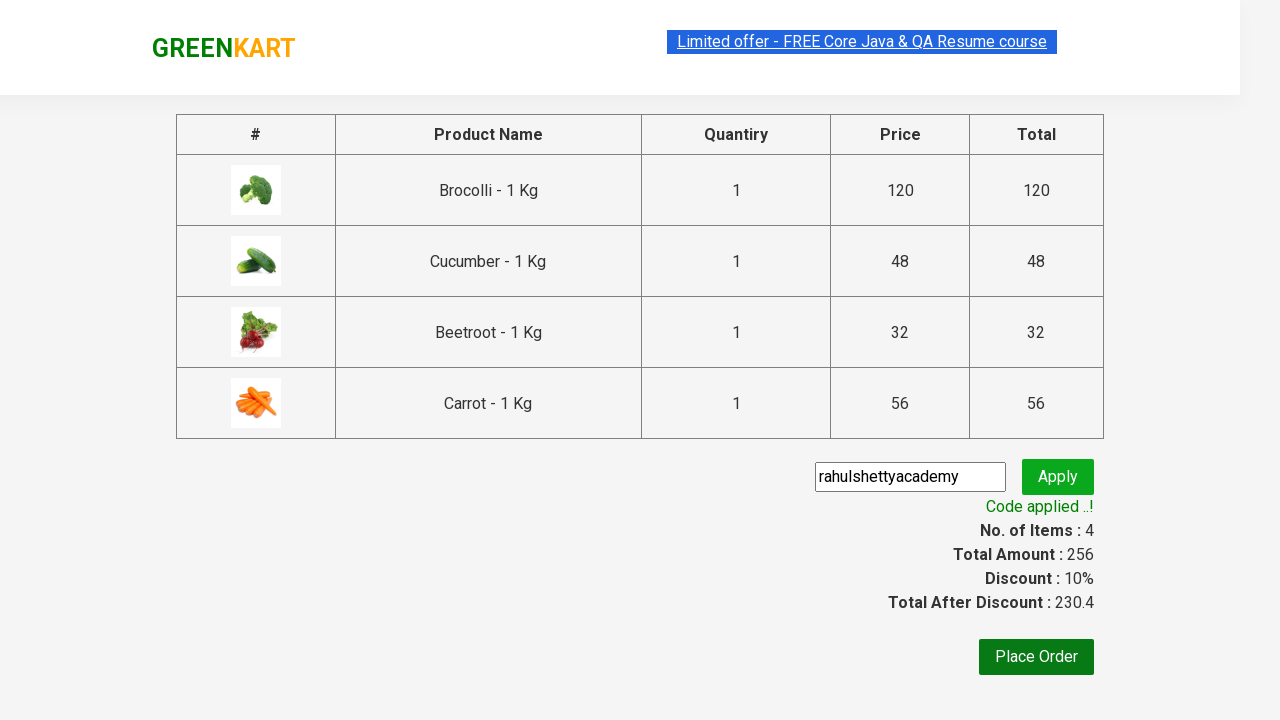